Tests mouse moveTo functionality by hovering over an element and verifying the mouse position is tracked

Starting URL: http://guinea-pig.webdriver.io/pointer.html

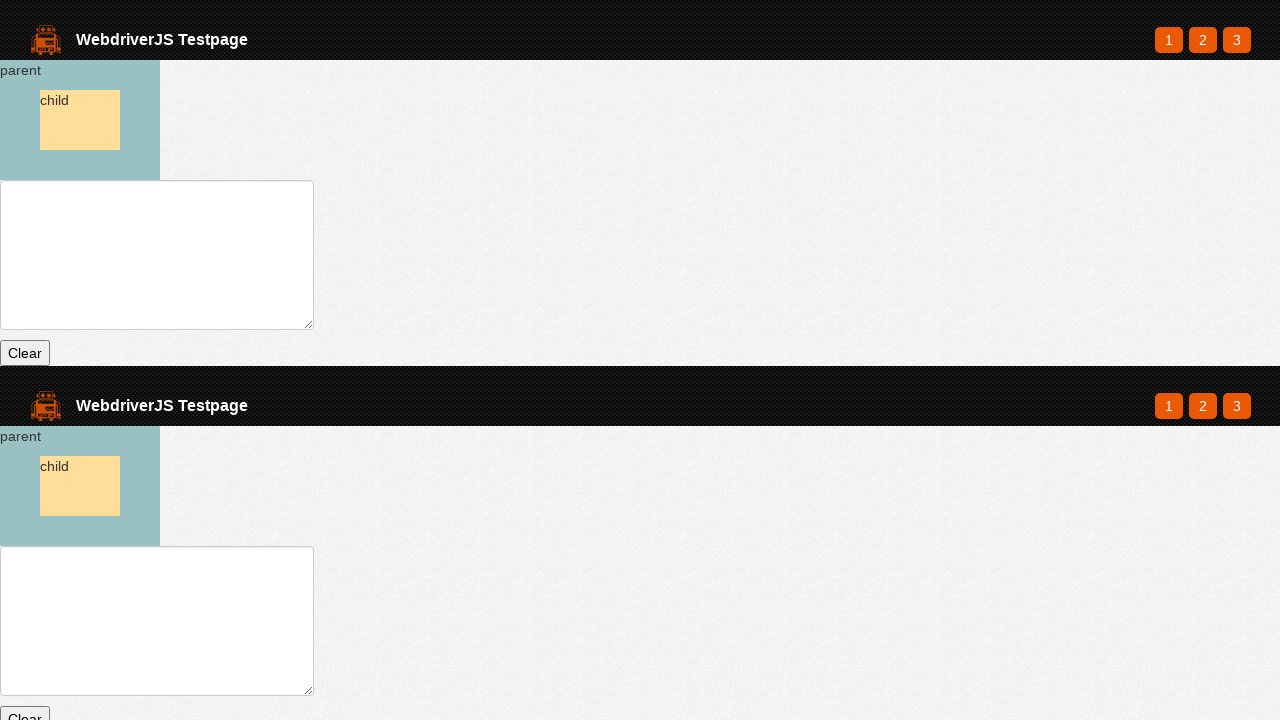

Waited for parent element to exist
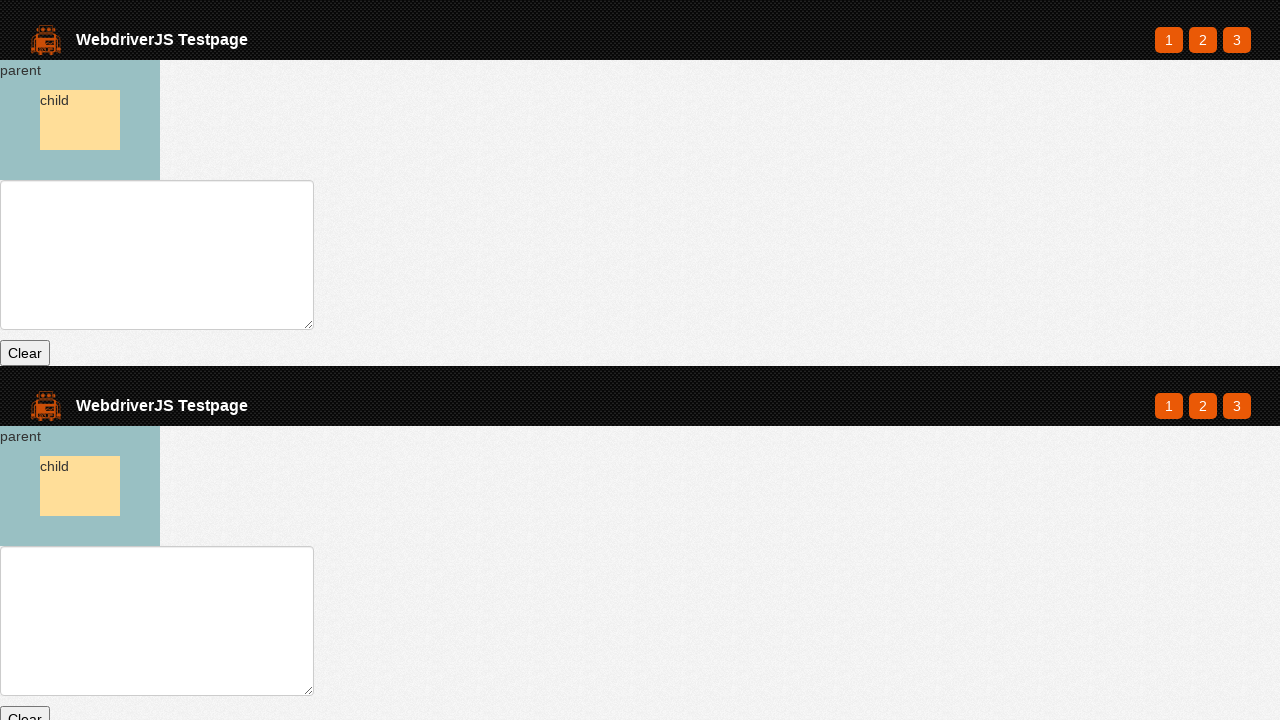

Moved mouse to parent element at (80, 120) on #parent
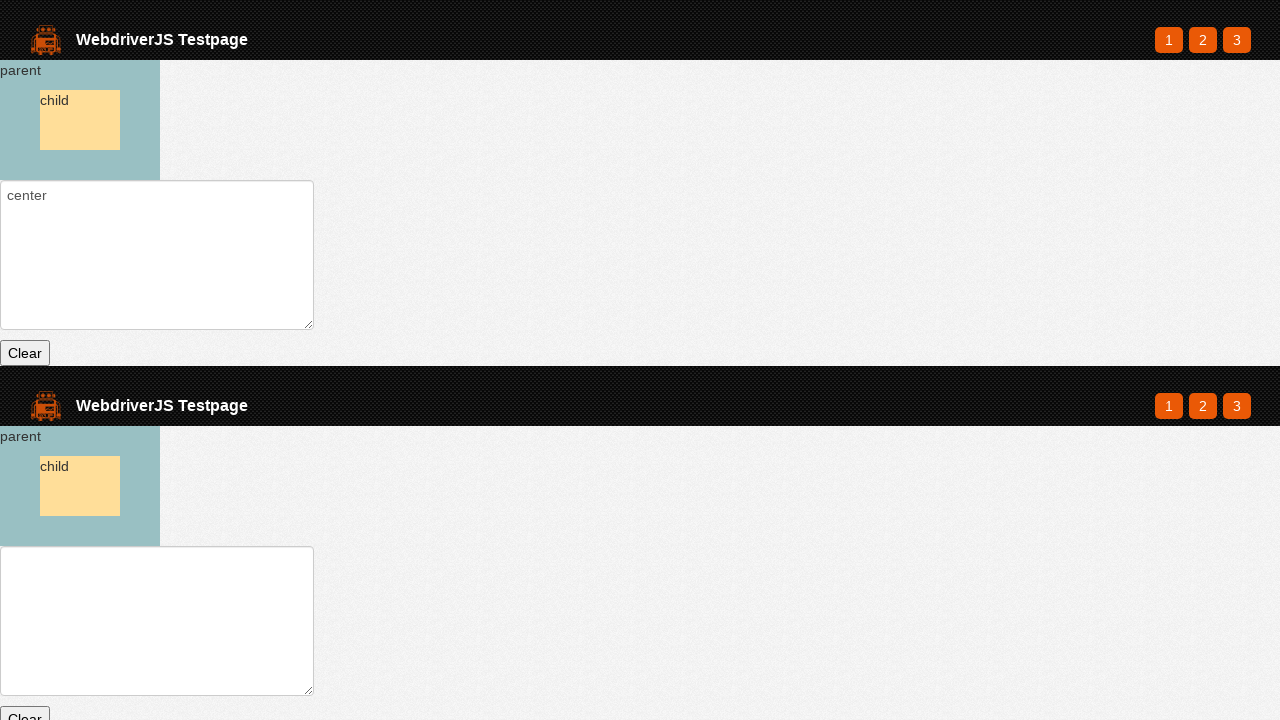

Retrieved text input value: 'center
'
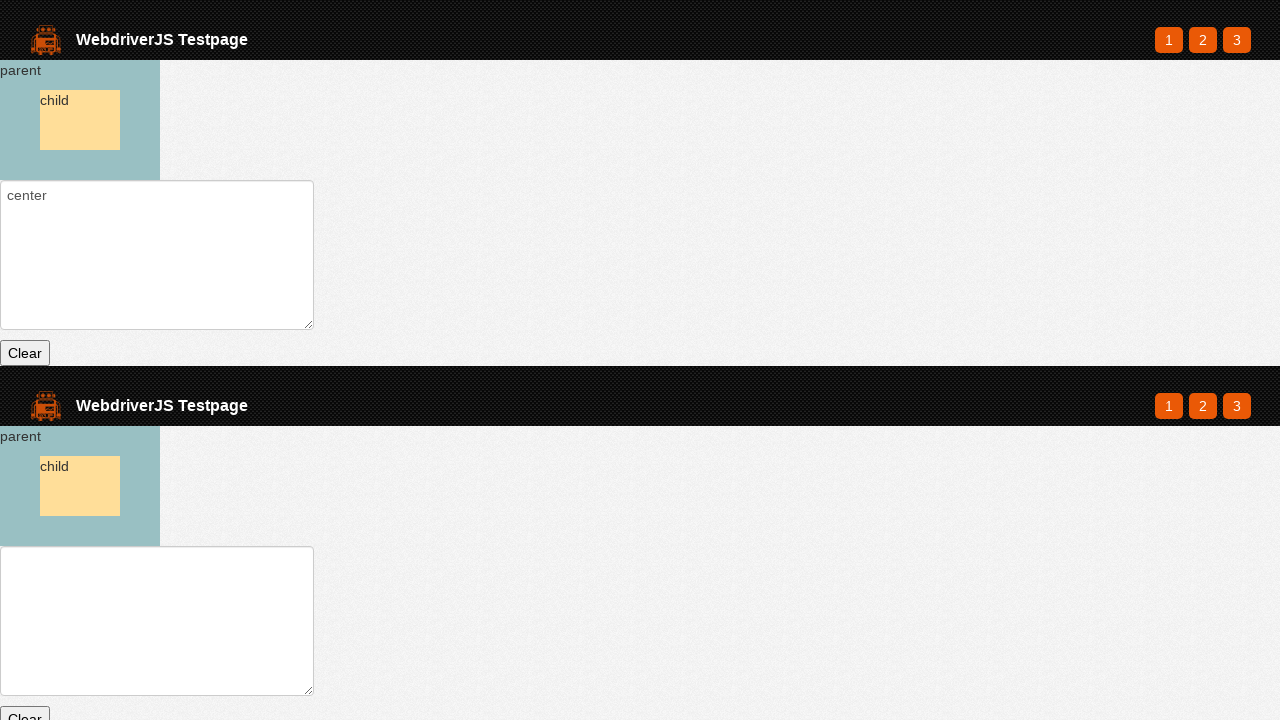

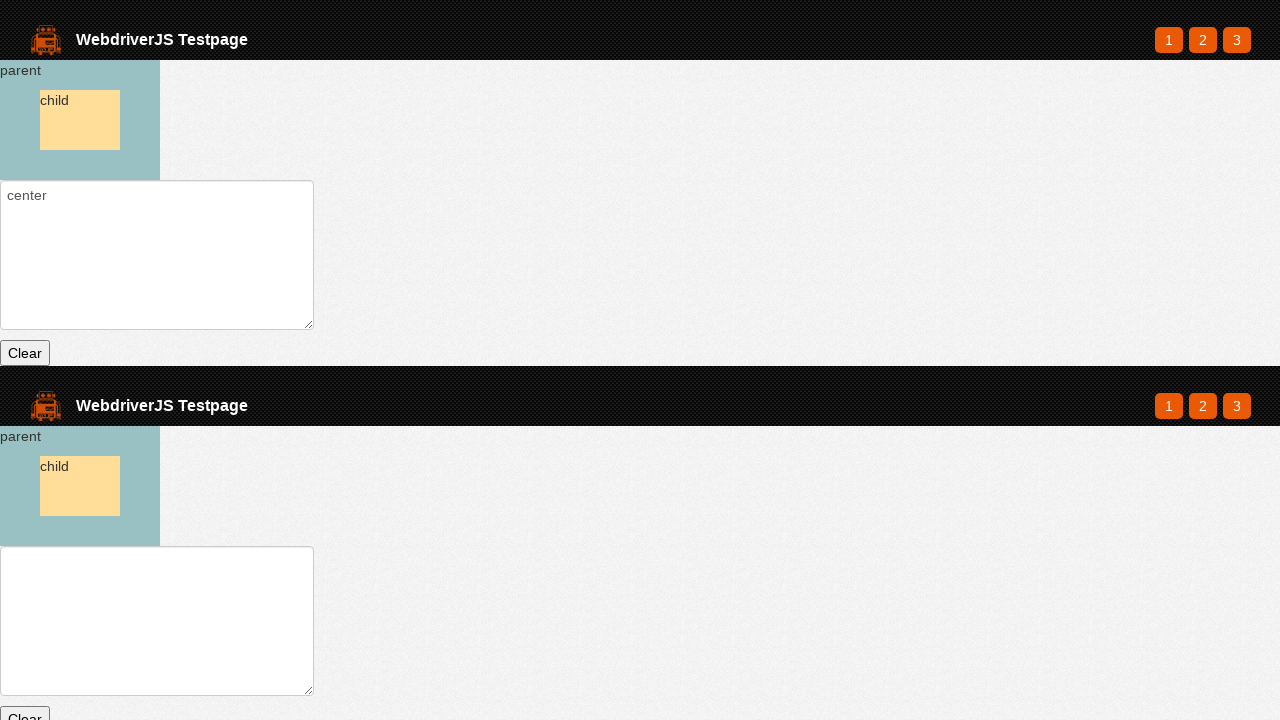